Tests jQuery UI selectable functionality by performing a click-and-hold selection across multiple items in a list

Starting URL: https://jqueryui.com/selectable/

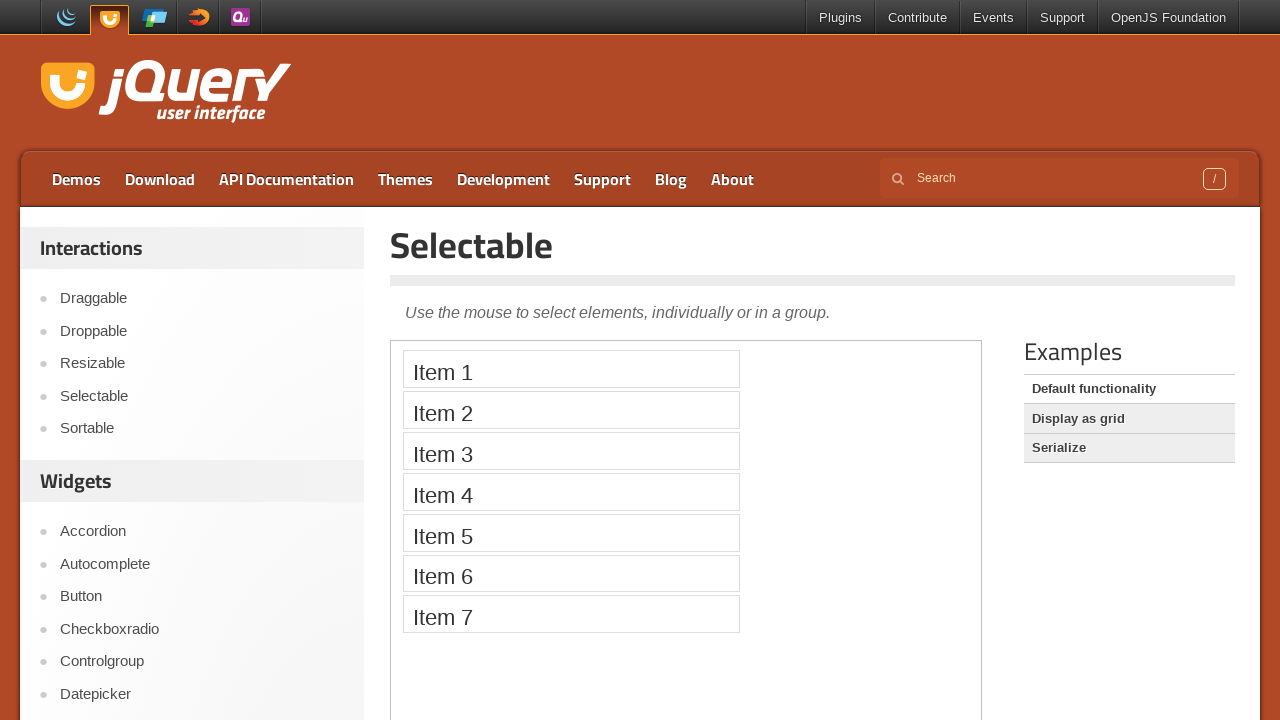

Located demo iframe for jQuery UI selectable
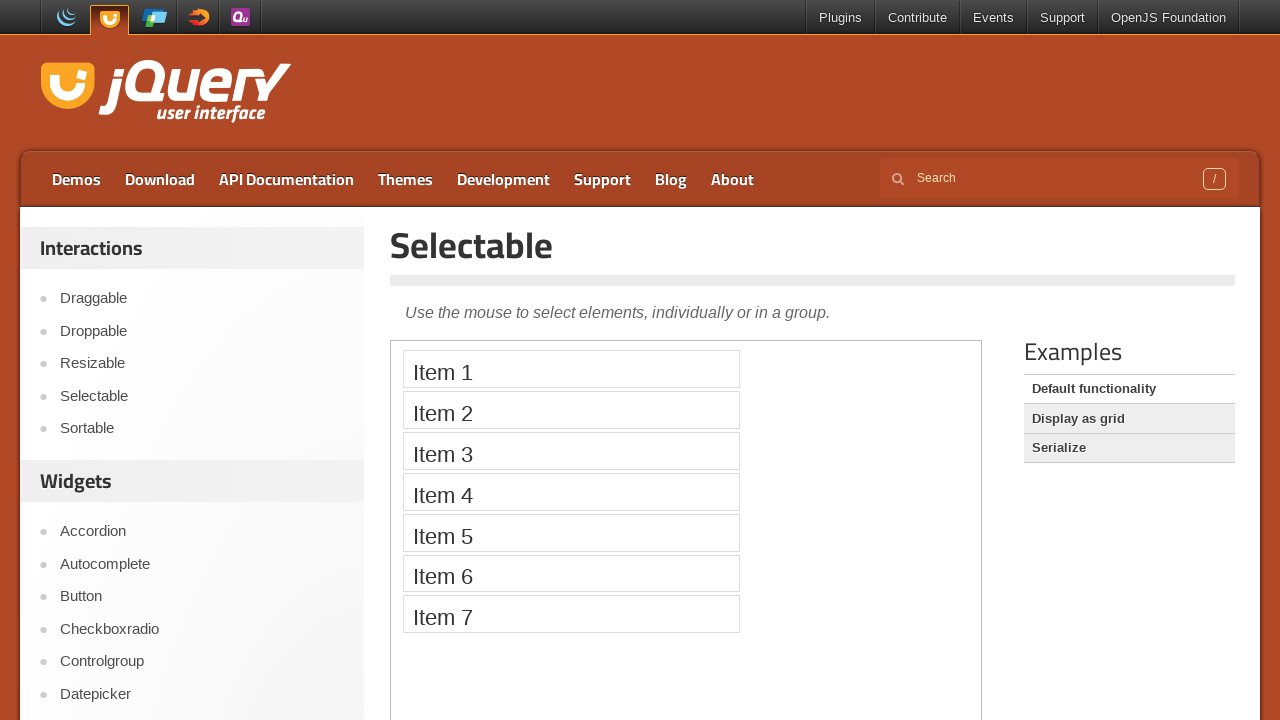

Located first selectable item (item 1)
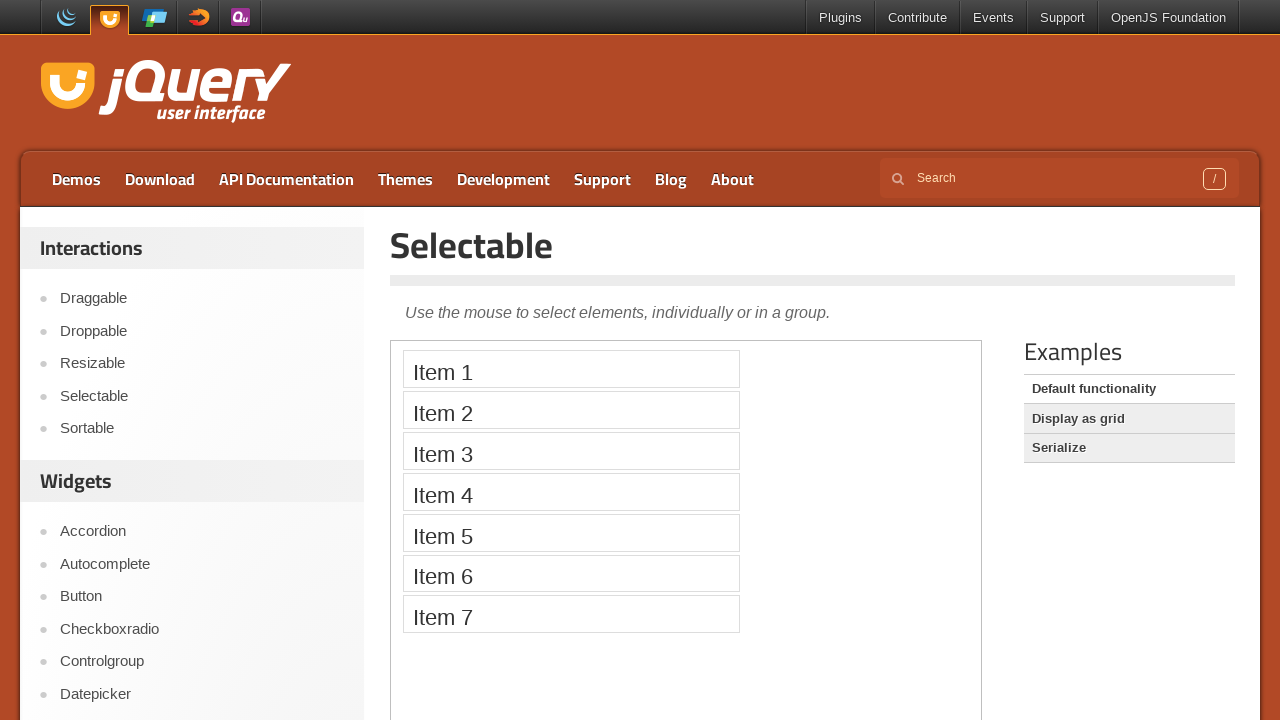

Located fifth selectable item (item 5)
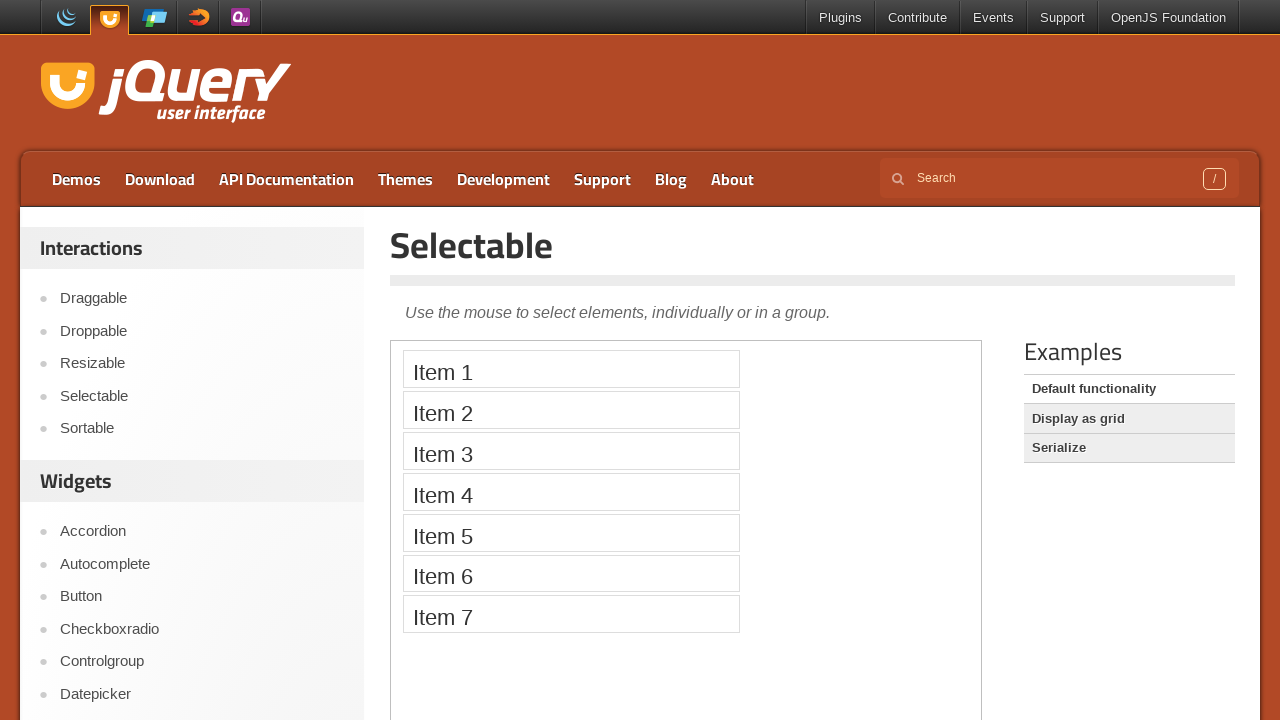

Hovered over first item to start selection at (571, 369) on .demo-frame >> internal:control=enter-frame >> #selectable > li:nth-child(1)
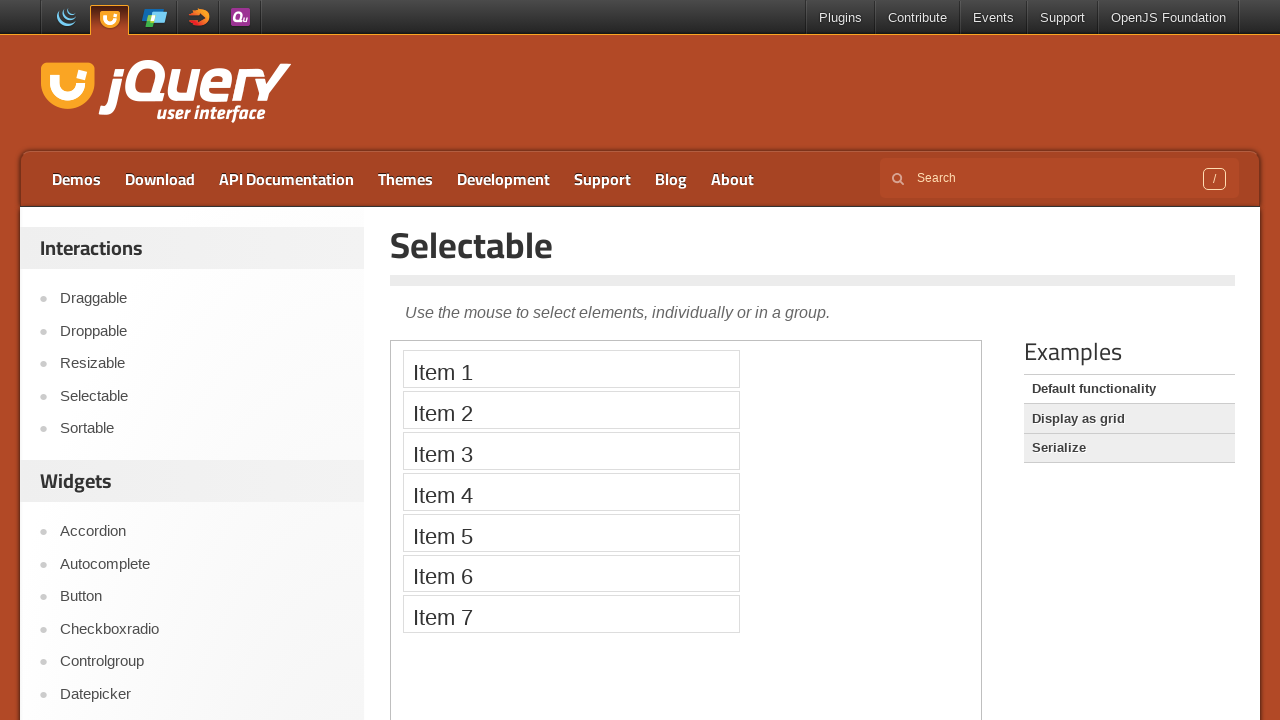

Pressed mouse button down to initiate click-and-hold at (571, 369)
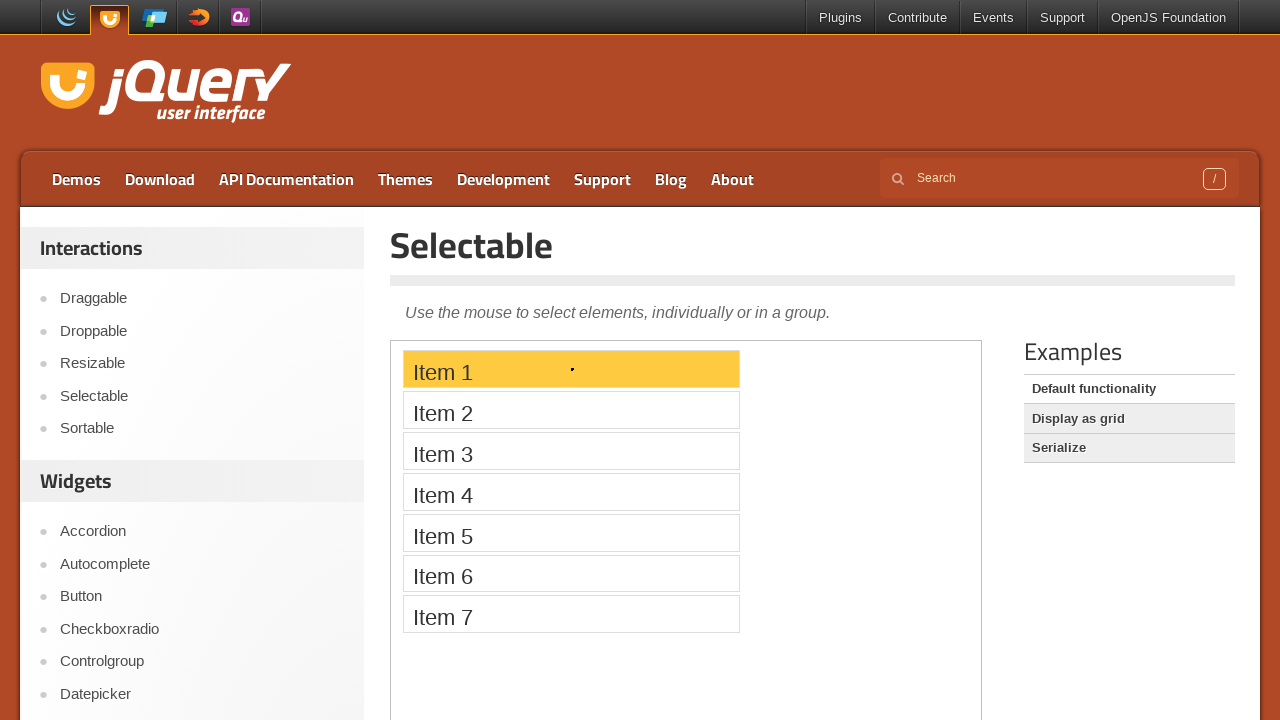

Hovered over fifth item while holding mouse button at (571, 532) on .demo-frame >> internal:control=enter-frame >> #selectable > li:nth-child(5)
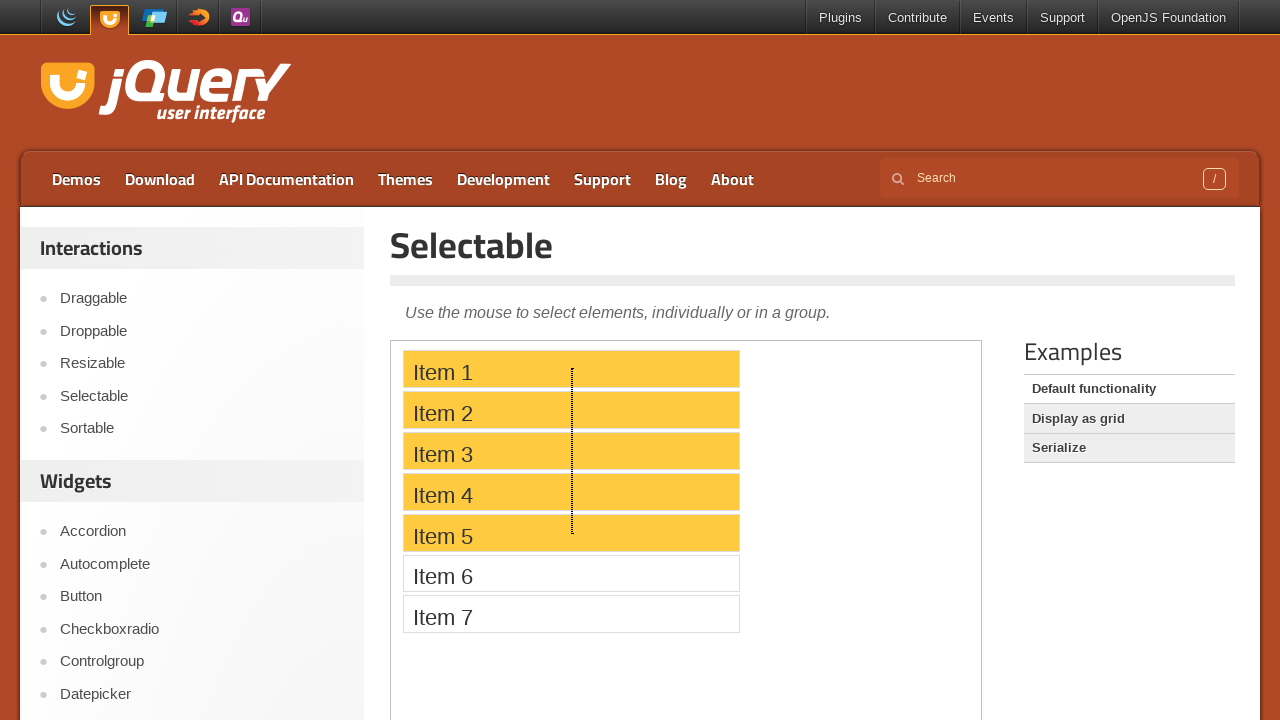

Released mouse button to complete multi-item selection at (571, 532)
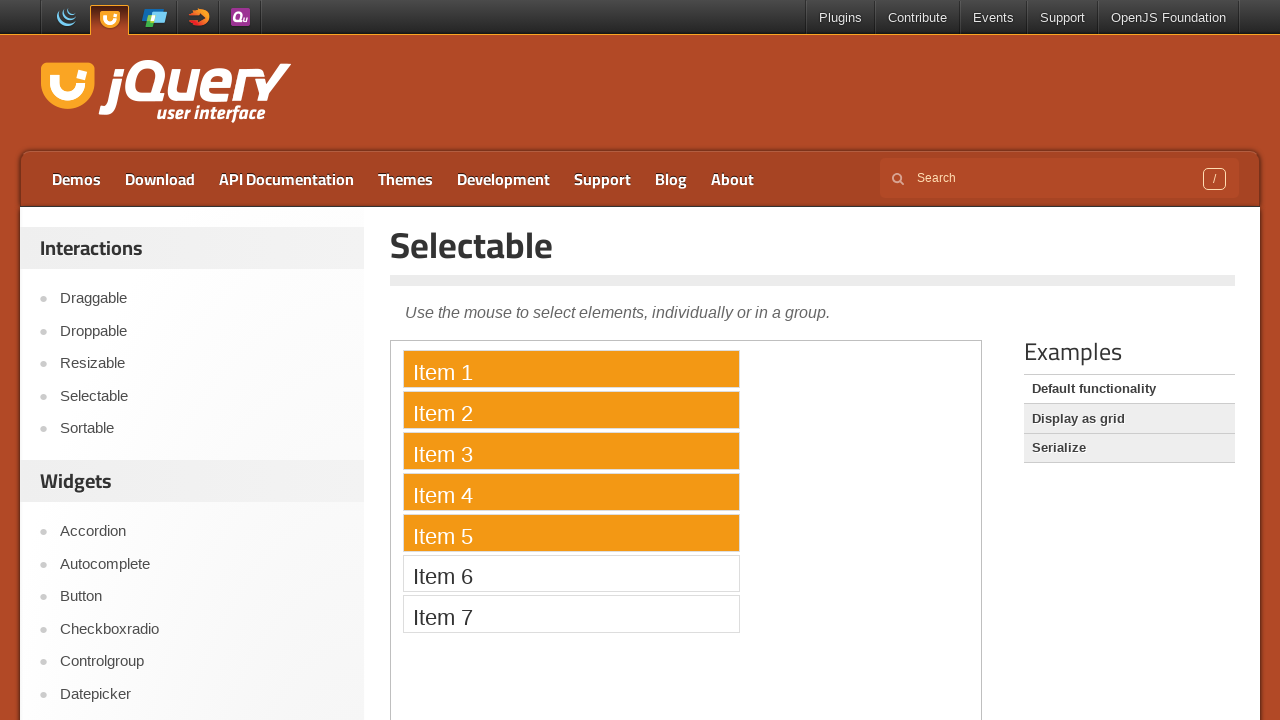

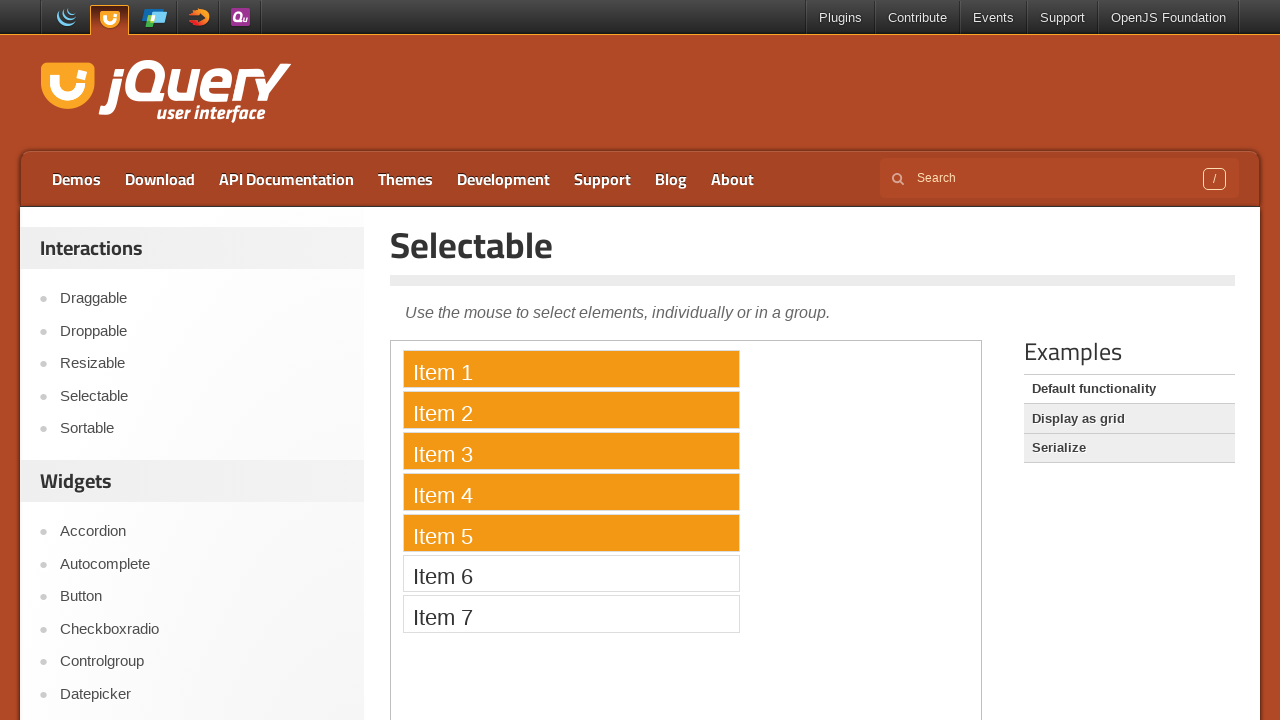